Tests the forgot password functionality by navigating to the forgot password page, entering an email, and submitting the form.

Starting URL: https://the-internet.herokuapp.com

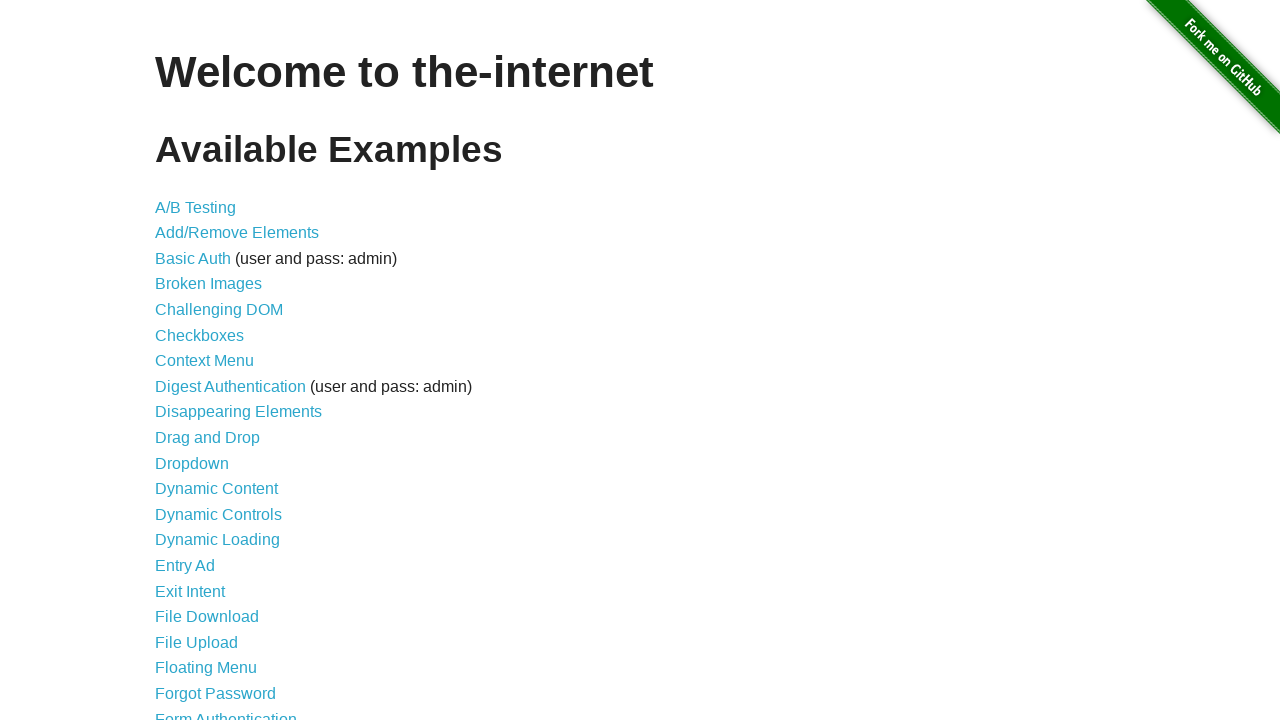

Clicked on Forgot Password link at (216, 693) on text=Forgot Password
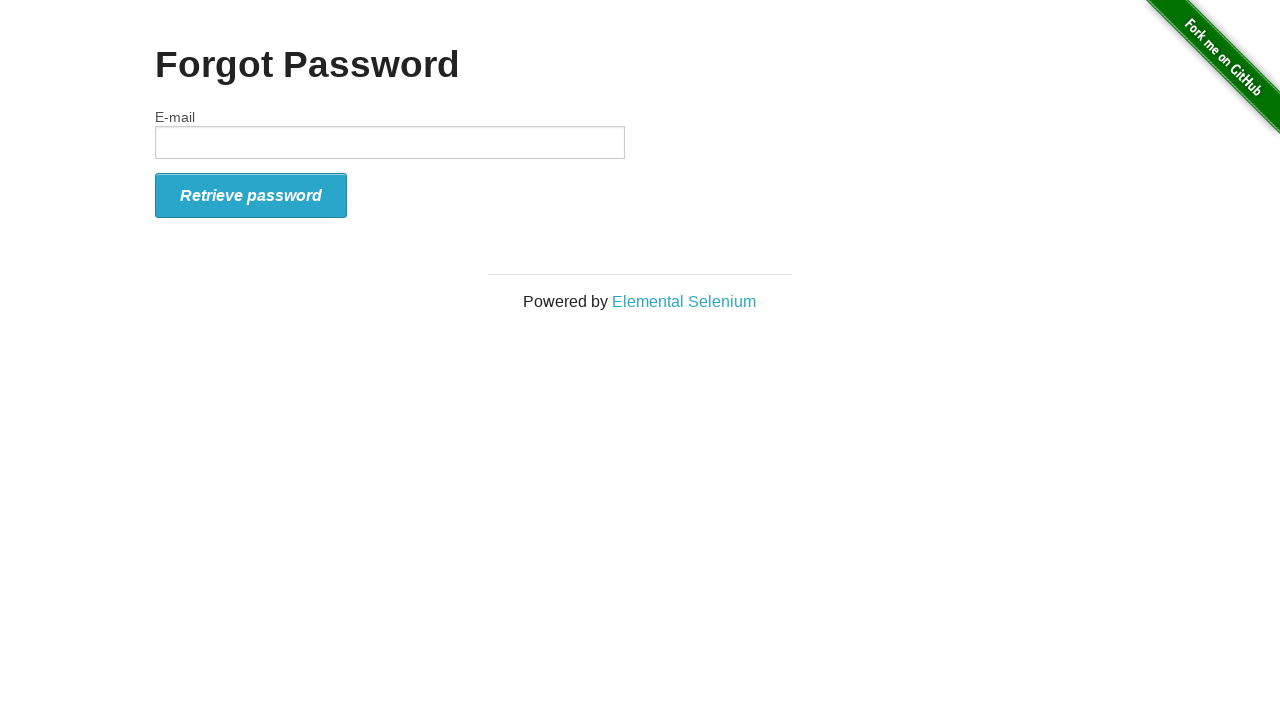

Filled email field with 'testuser@example.com' on input[name='email']
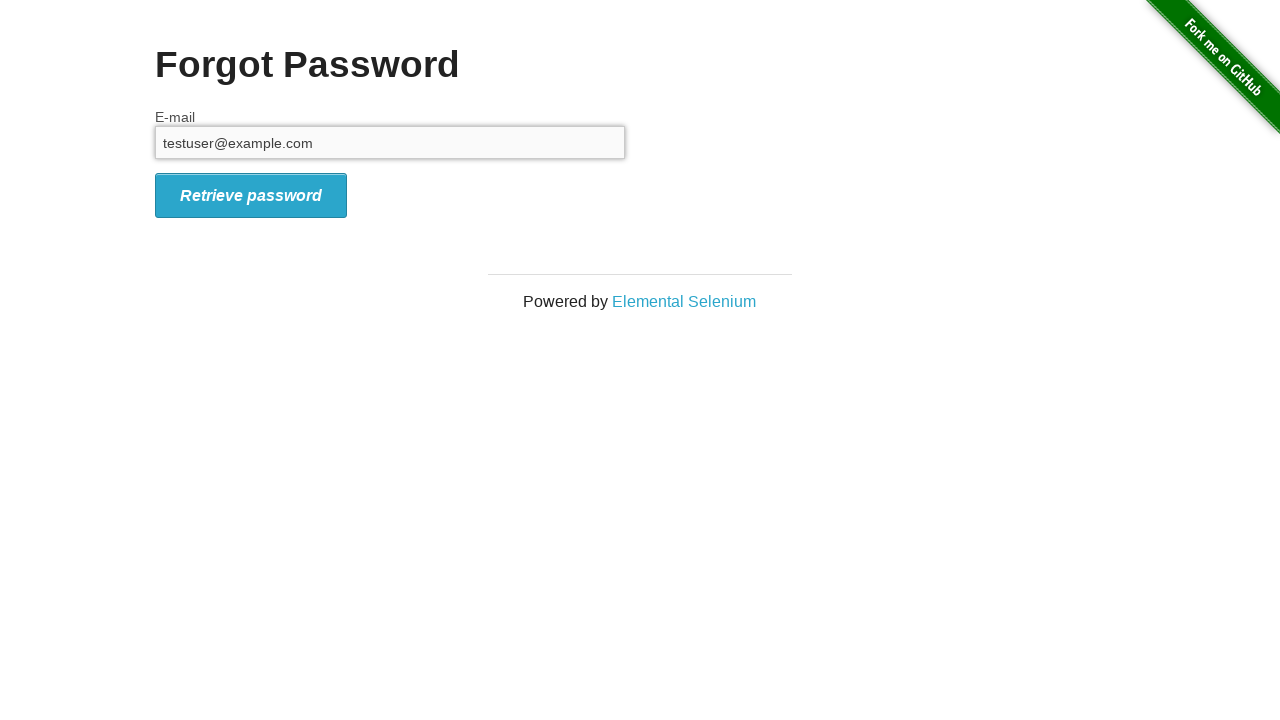

Clicked submit button to submit forgot password form at (251, 195) on #form_submit
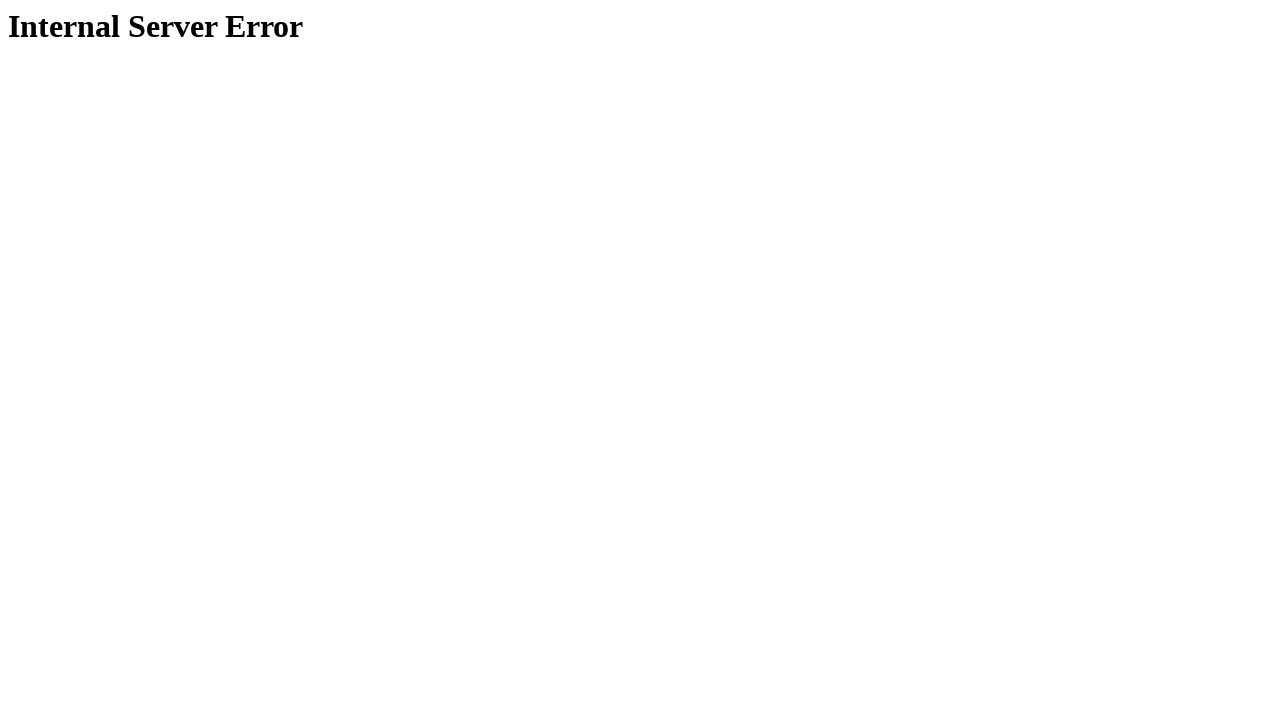

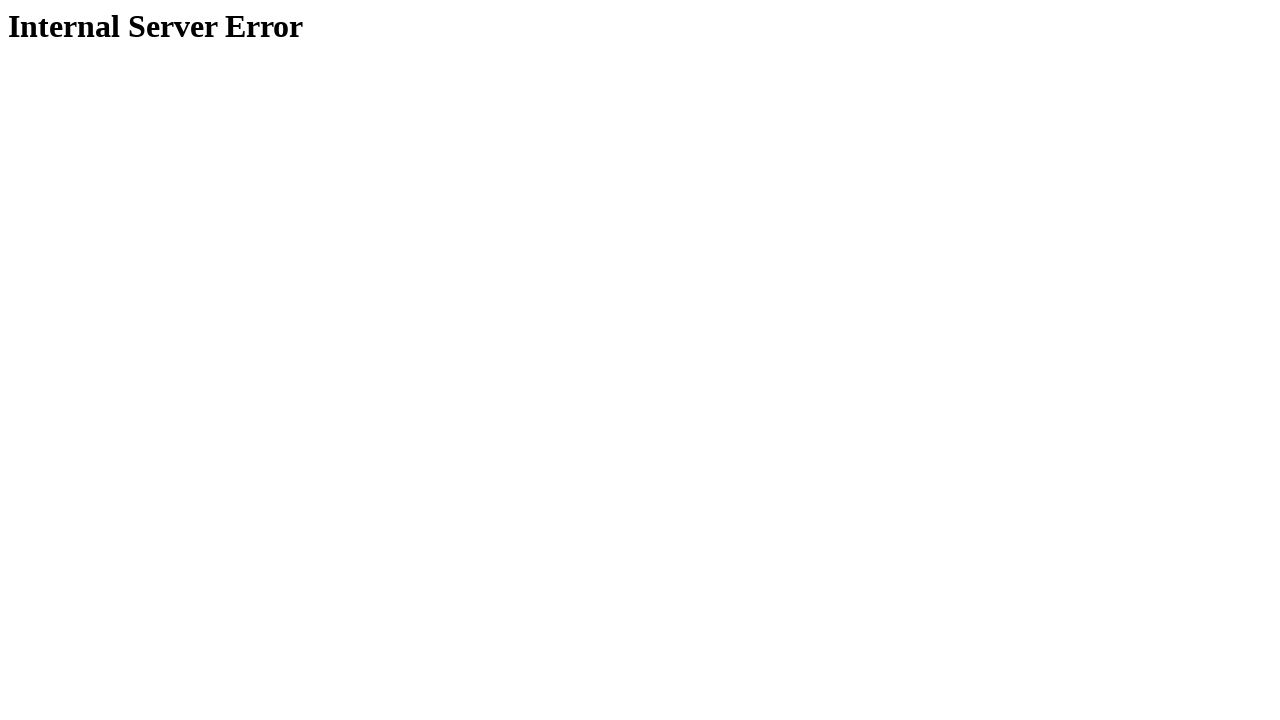